Tests addition operation on calculator by clicking 9 + 10 and verifying result equals 19

Starting URL: https://testpages.eviltester.com/styled/apps/calculator.html

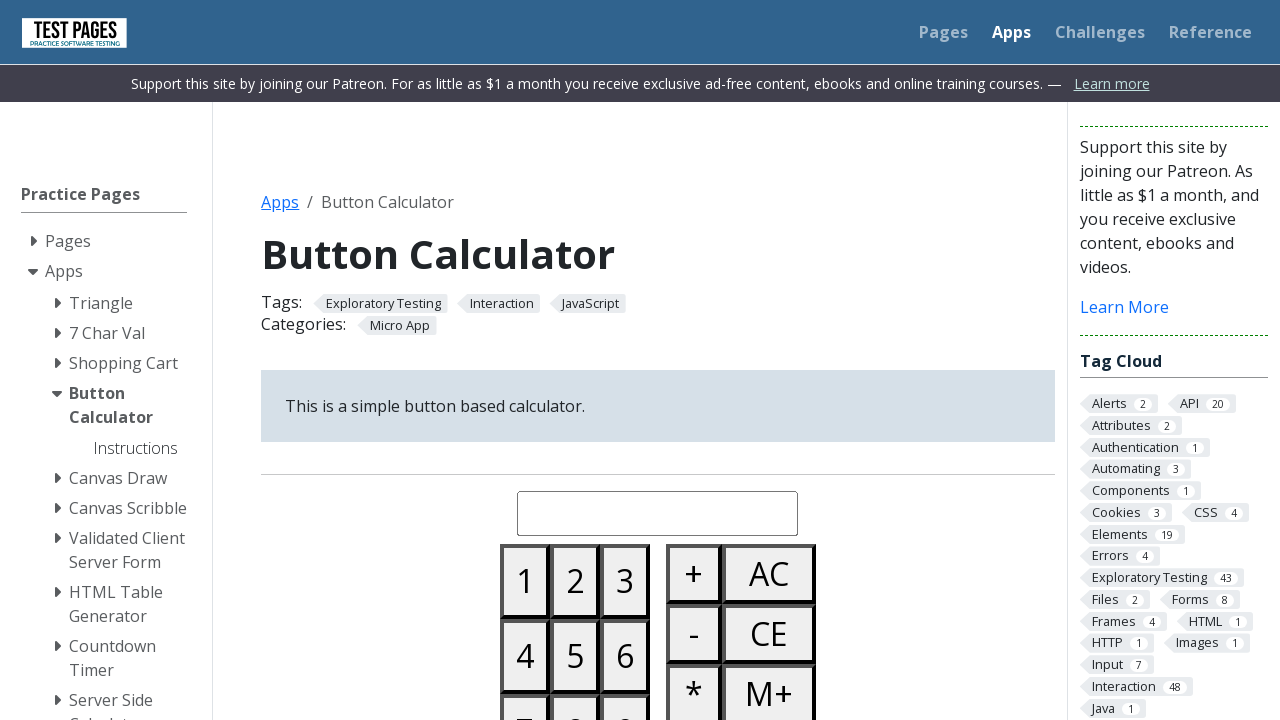

Clicked all clear button to reset calculator at (769, 574) on #buttonallclear
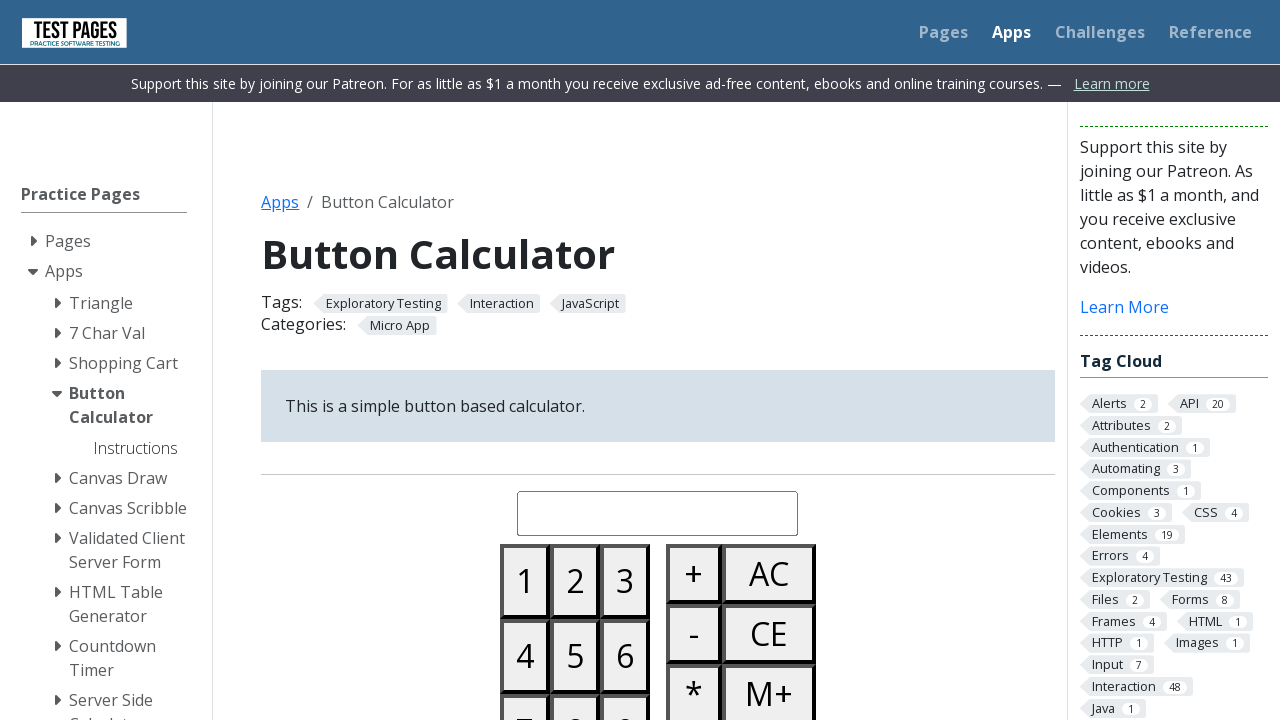

Clicked number 9 at (625, 683) on #button09
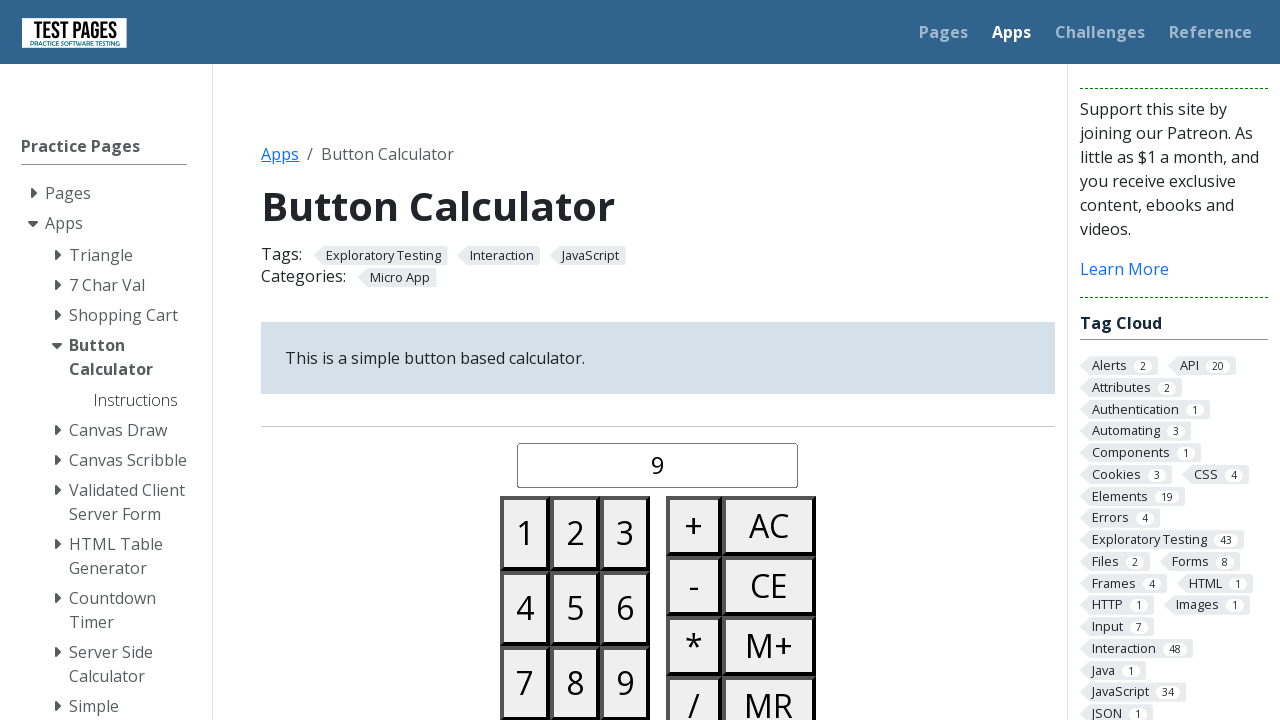

Clicked plus button at (694, 526) on #buttonplus
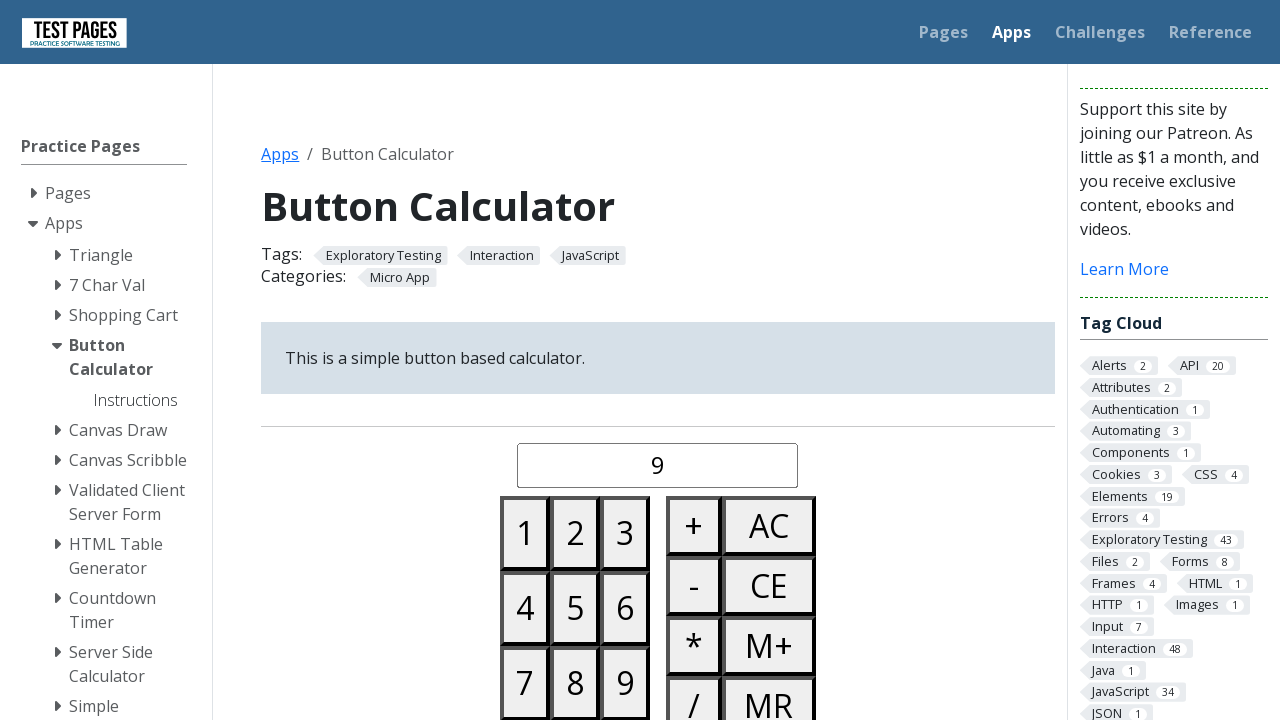

Clicked number 1 at (525, 533) on #button01
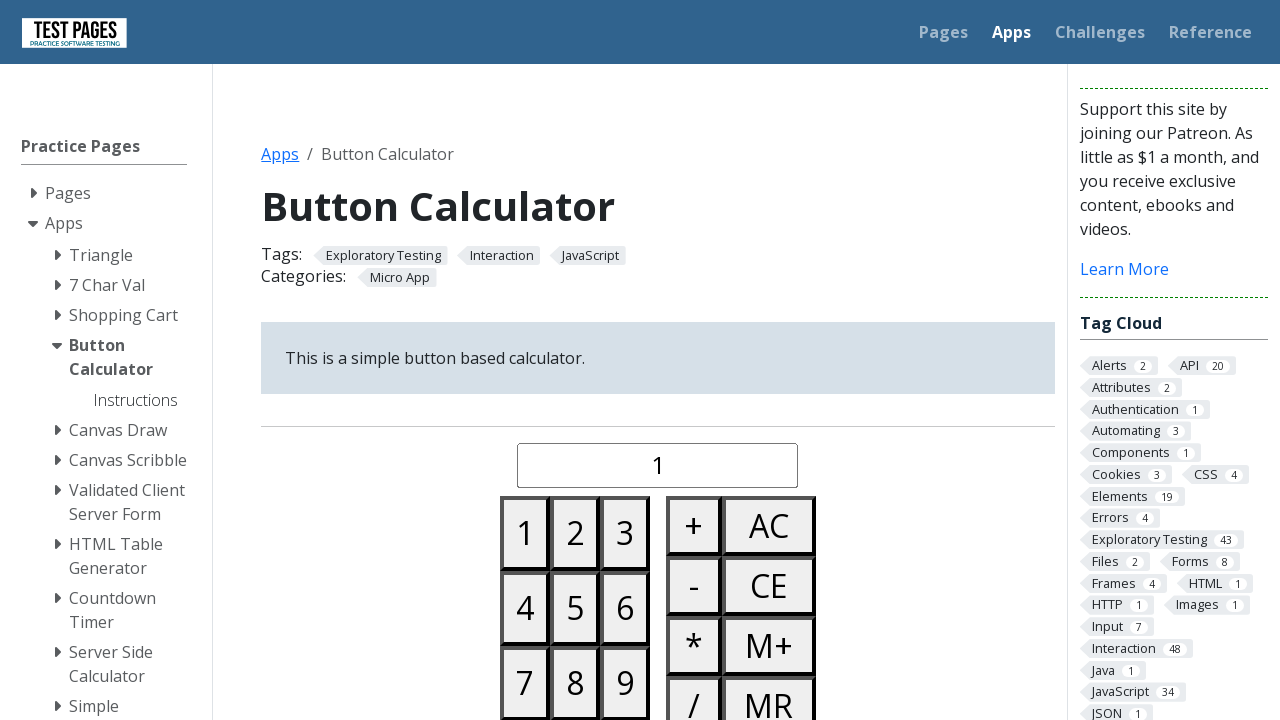

Clicked number 0 at (525, 360) on #button00
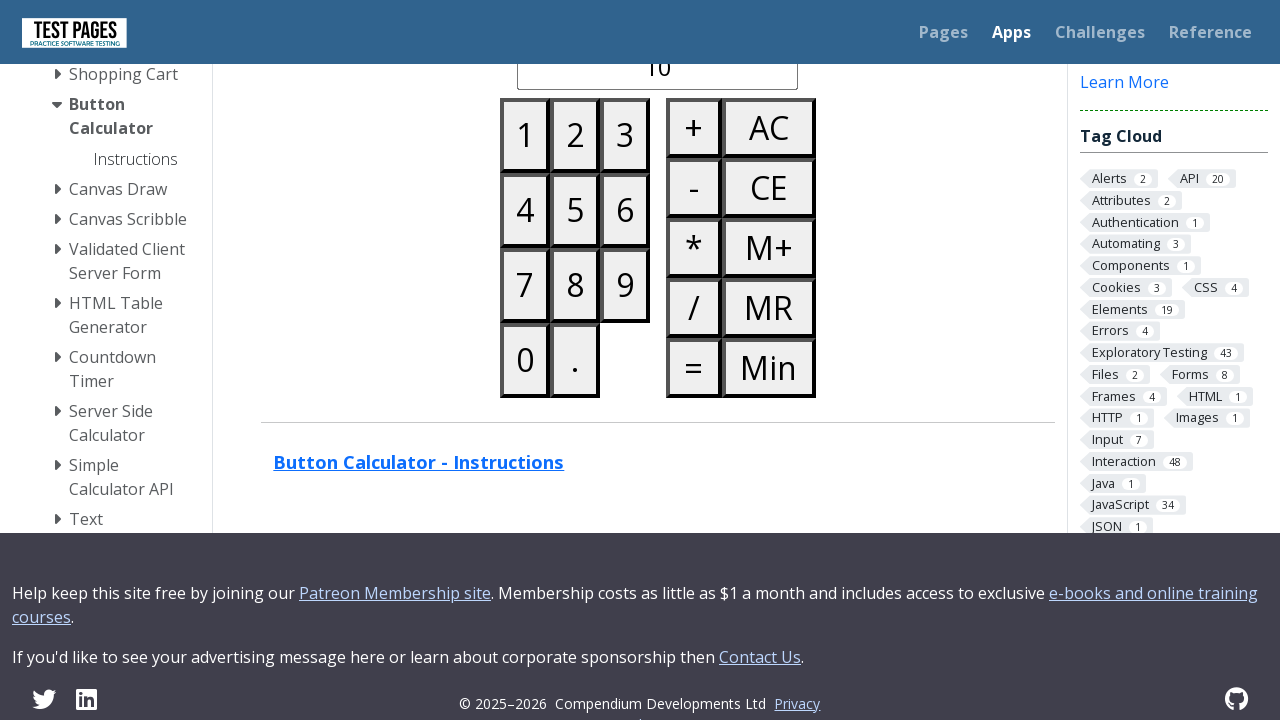

Clicked equals button to calculate result at (694, 368) on #buttonequals
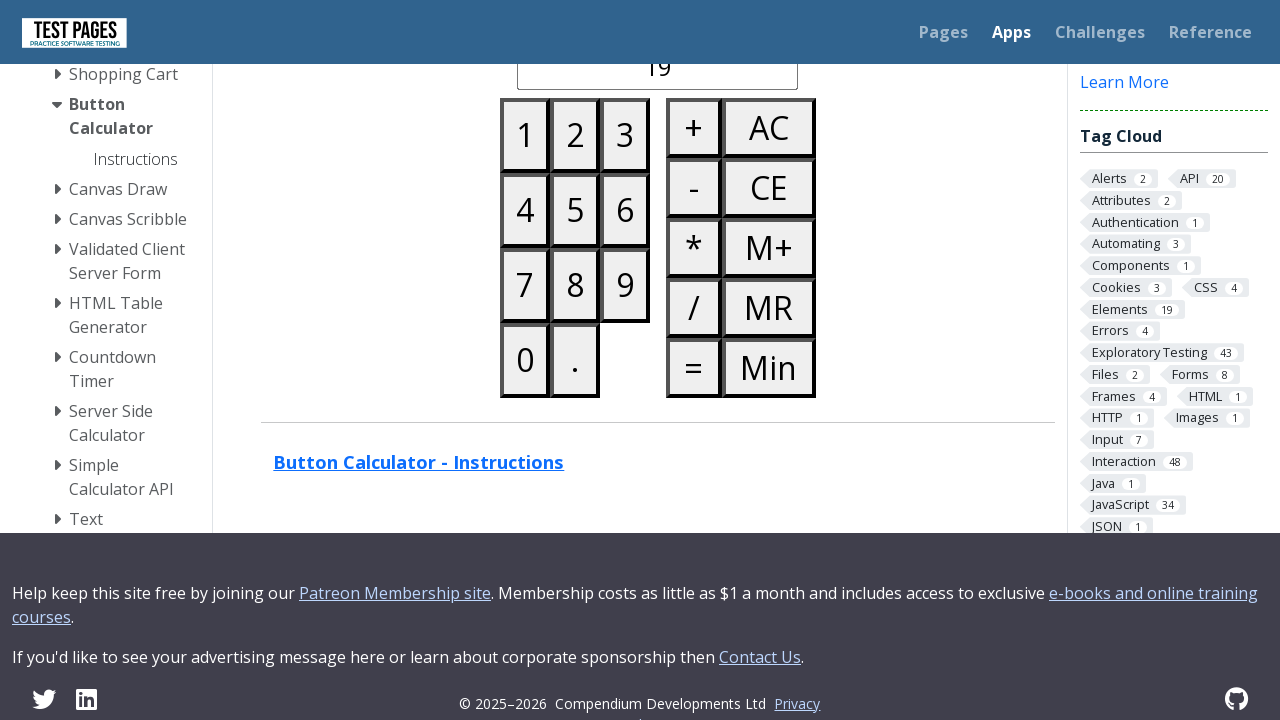

Verified result equals 19
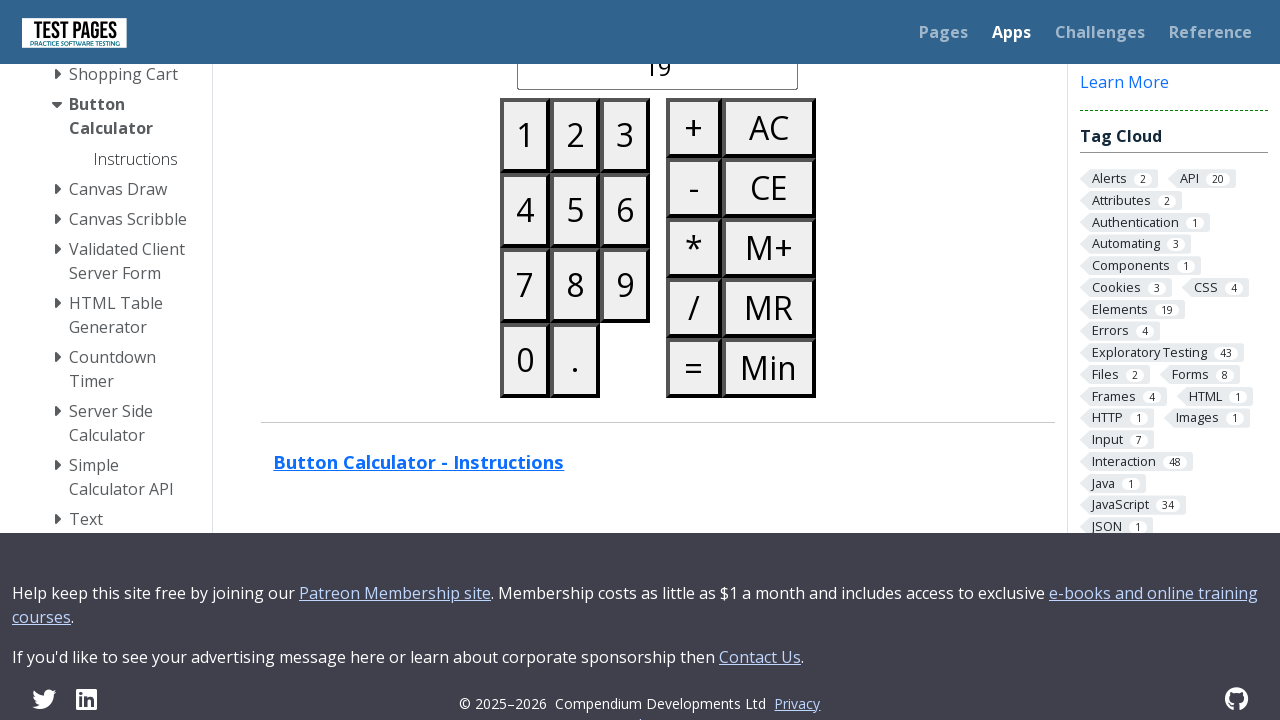

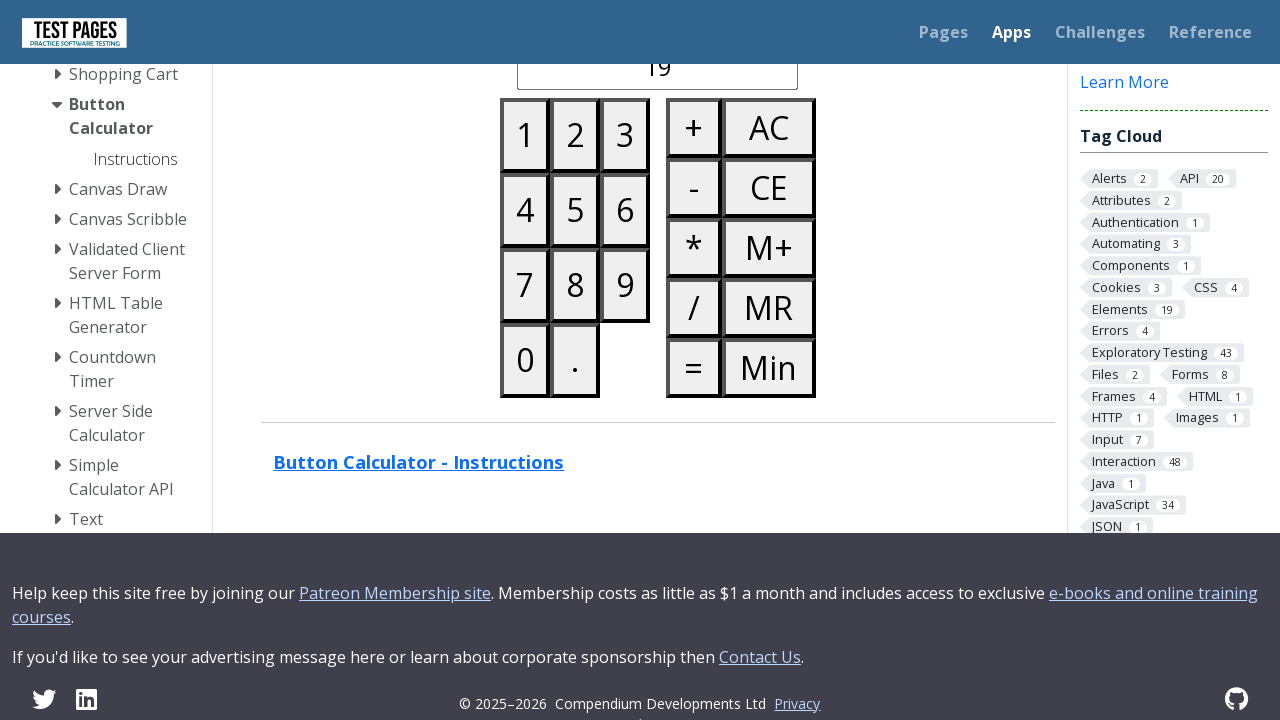